Tests JavaScript confirmation alert handling by clicking a button to trigger the alert, accepting it, and verifying the result message is displayed on the page.

Starting URL: http://the-internet.herokuapp.com/javascript_alerts

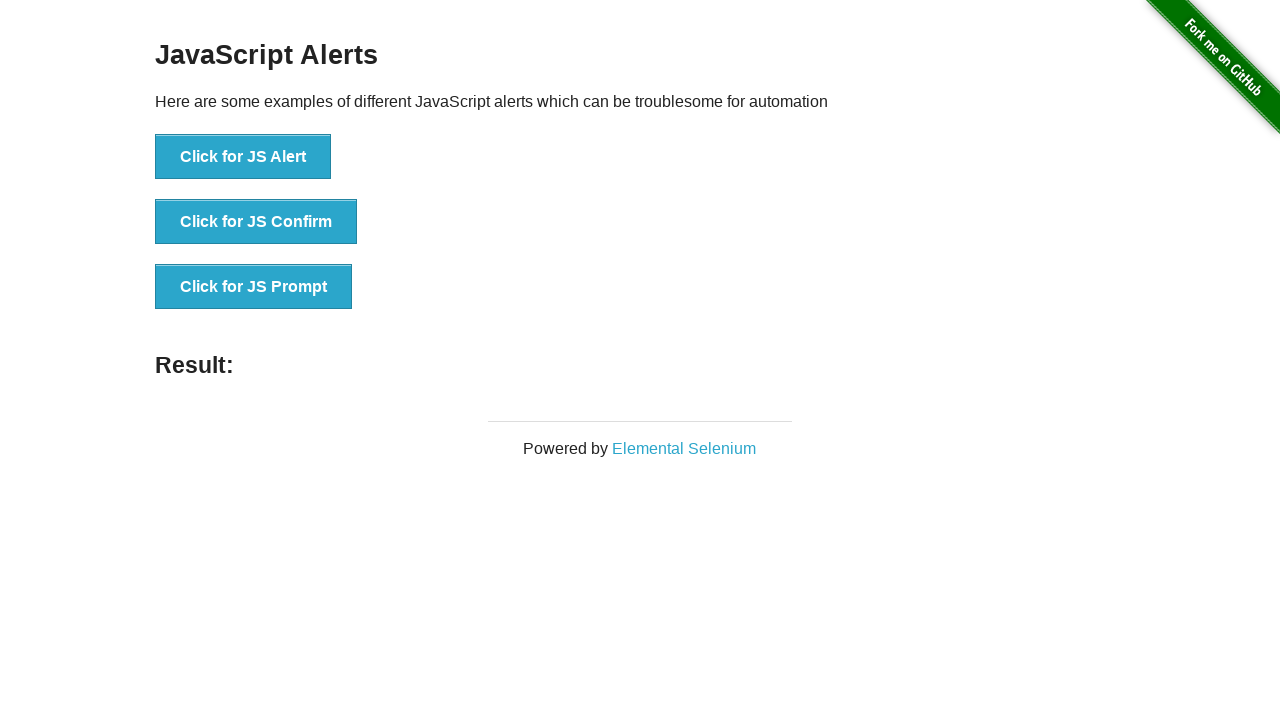

Clicked the second button to trigger JavaScript confirmation alert at (256, 222) on button >> nth=1
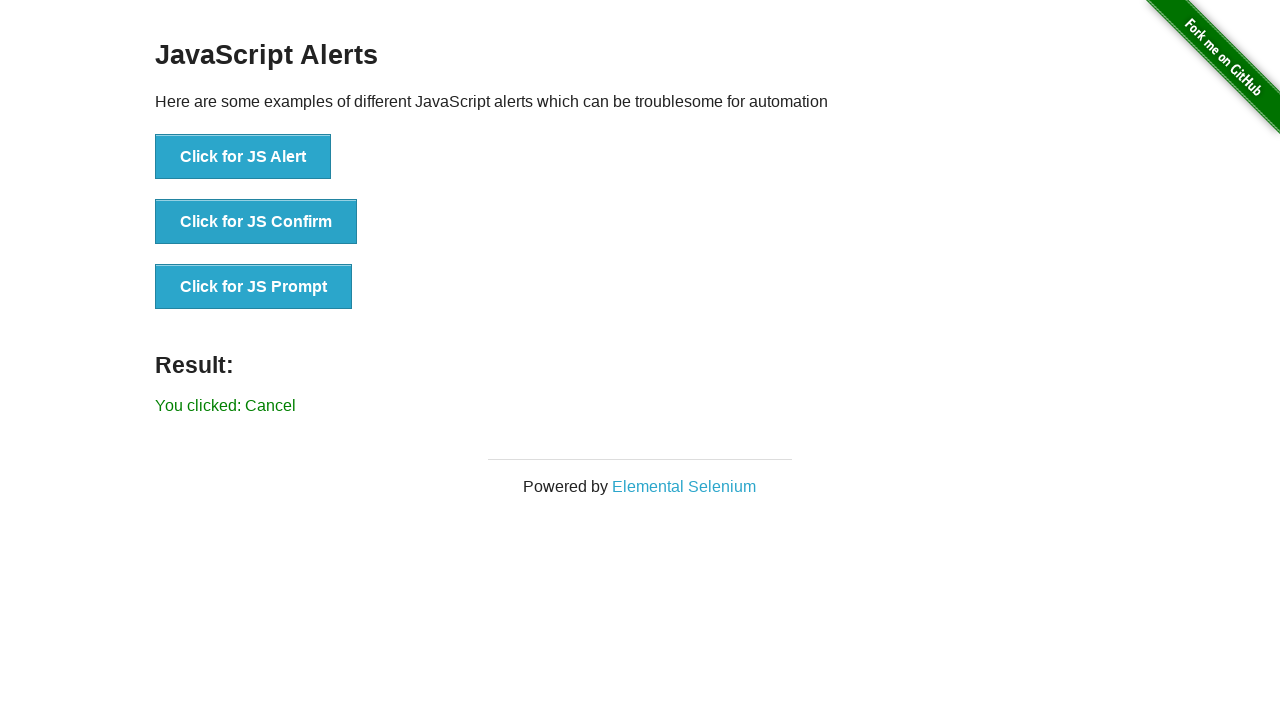

Set up dialog handler to accept confirmation alerts
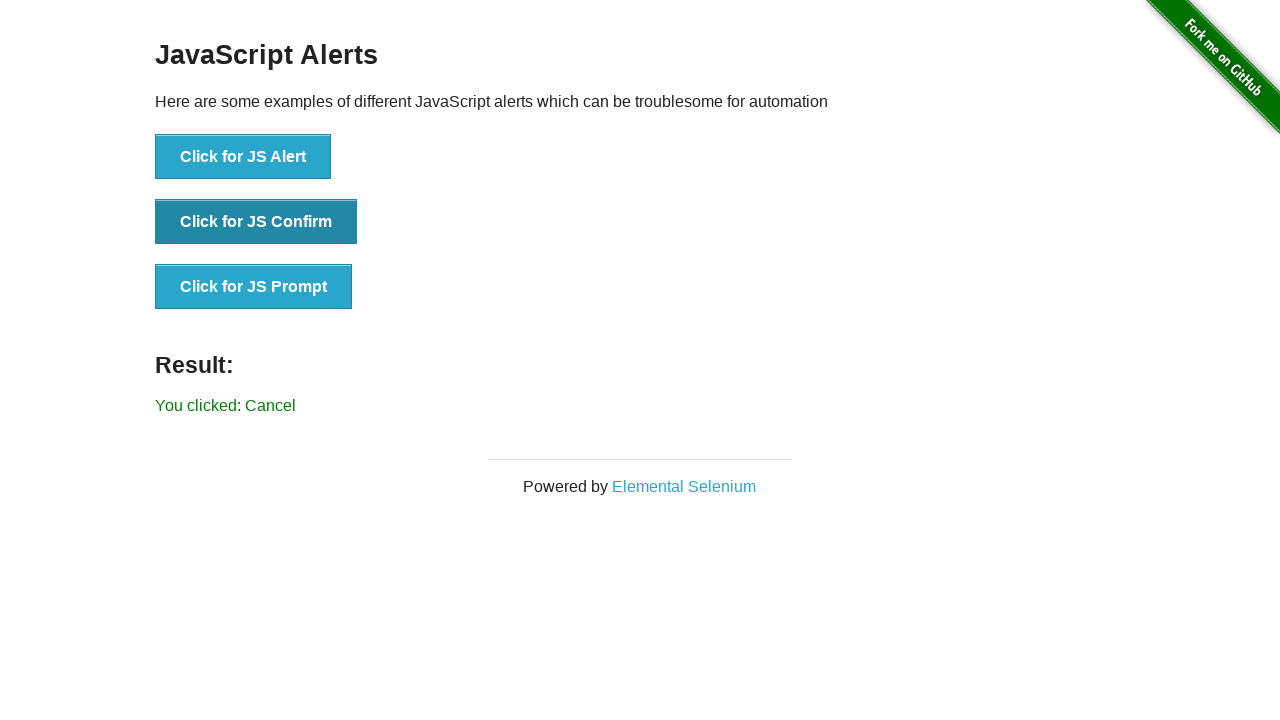

Re-clicked the second button to trigger the confirmation dialog at (256, 222) on button >> nth=1
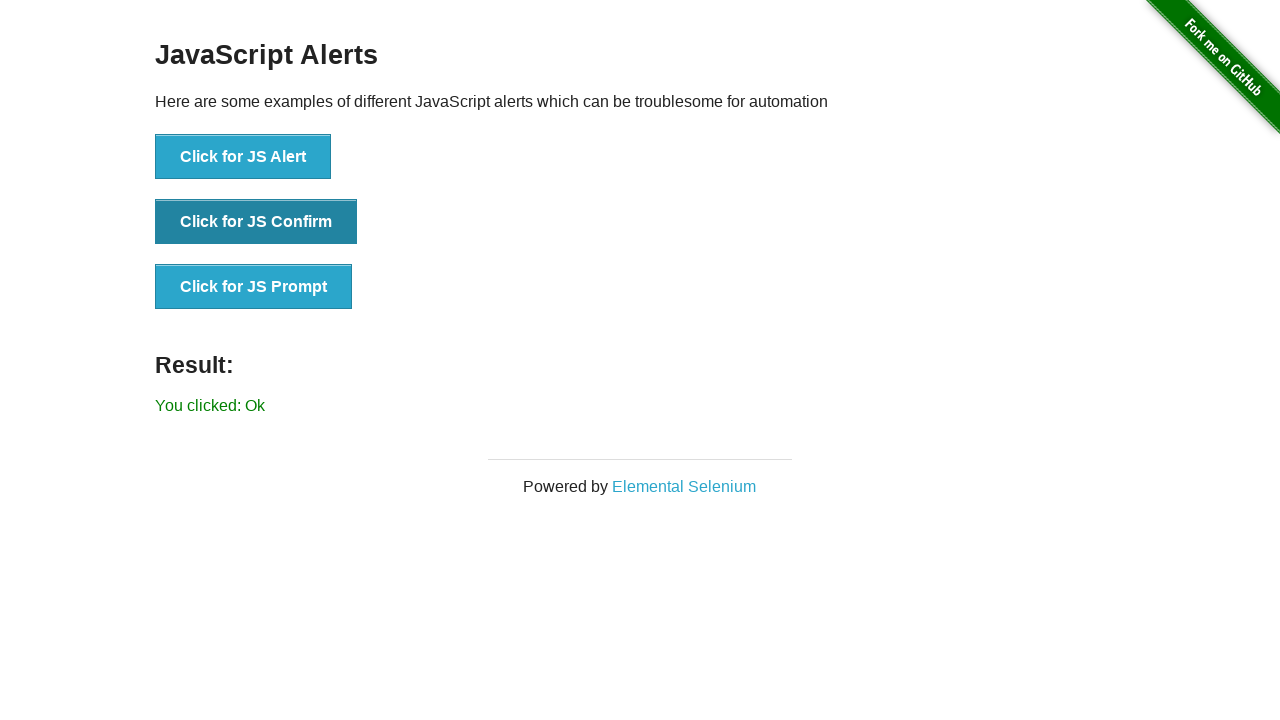

Result message element loaded
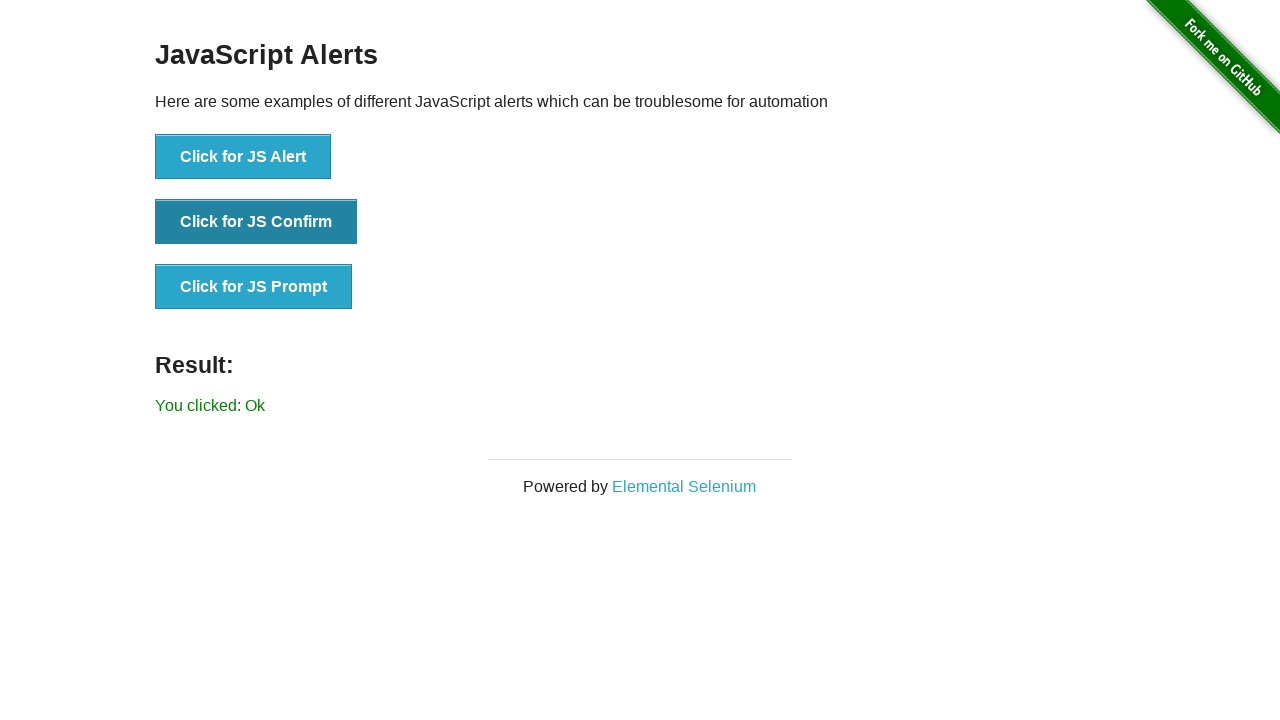

Retrieved result message text
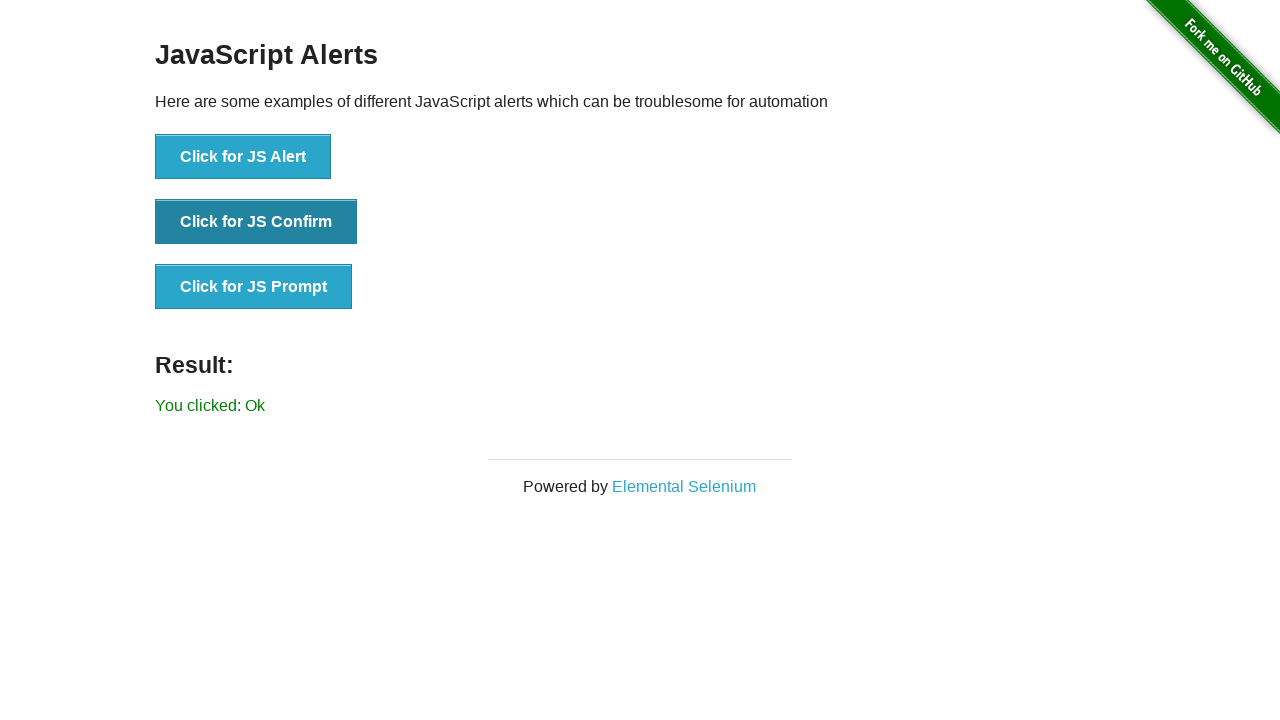

Verified result message shows 'You clicked: Ok'
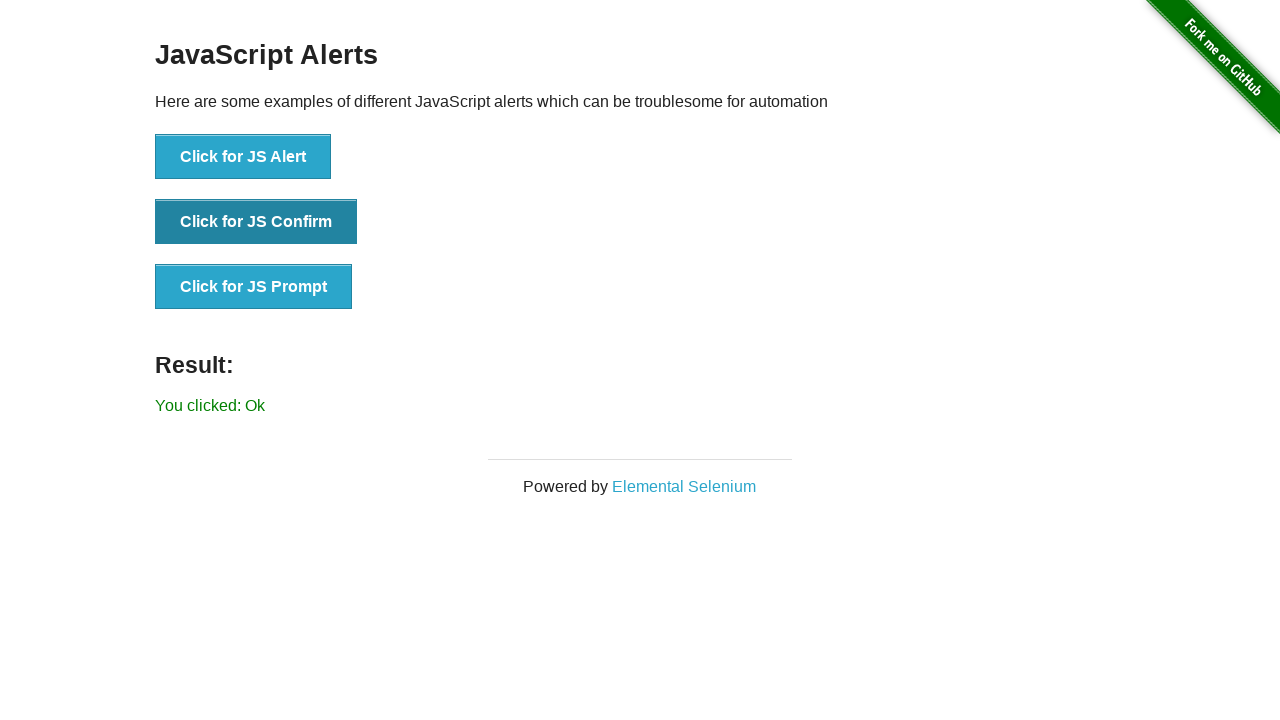

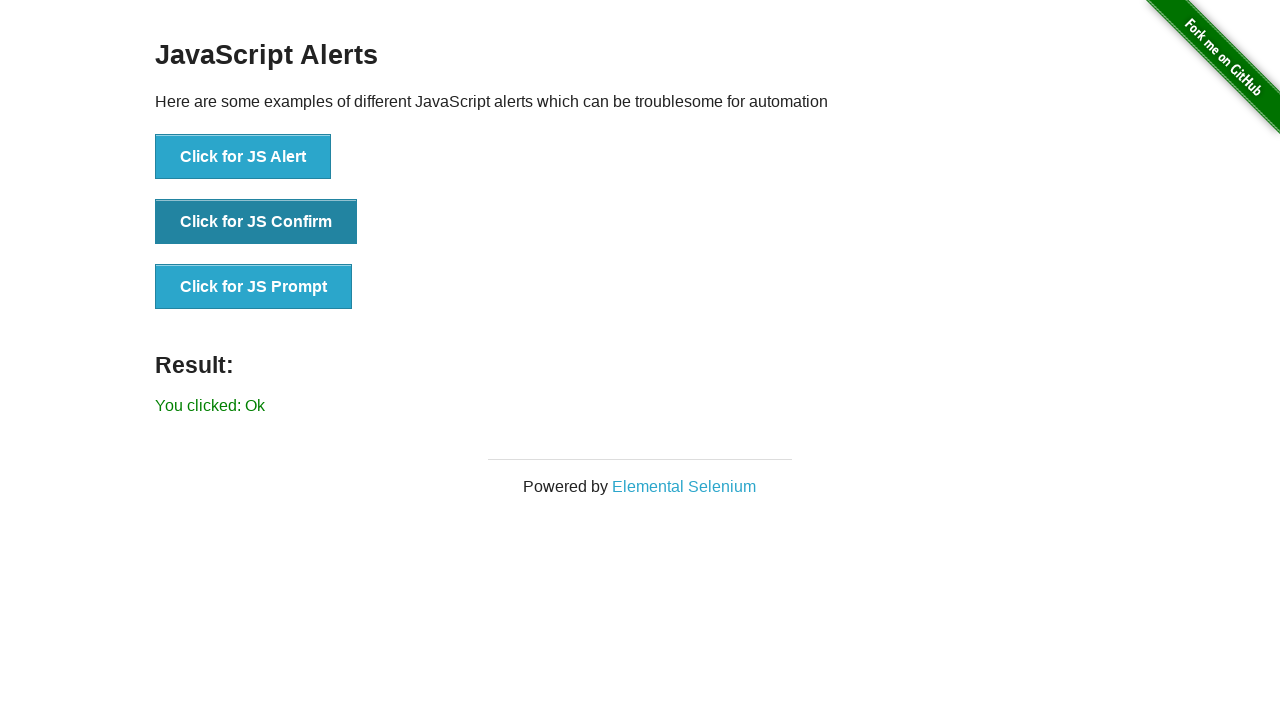